Tests multi-window handling by clicking a link that opens a new window, switching to the new window, verifying an element exists, closing that window, and returning to the original window.

Starting URL: http://www.testdiary.com/training/selenium/selenium-test-page/

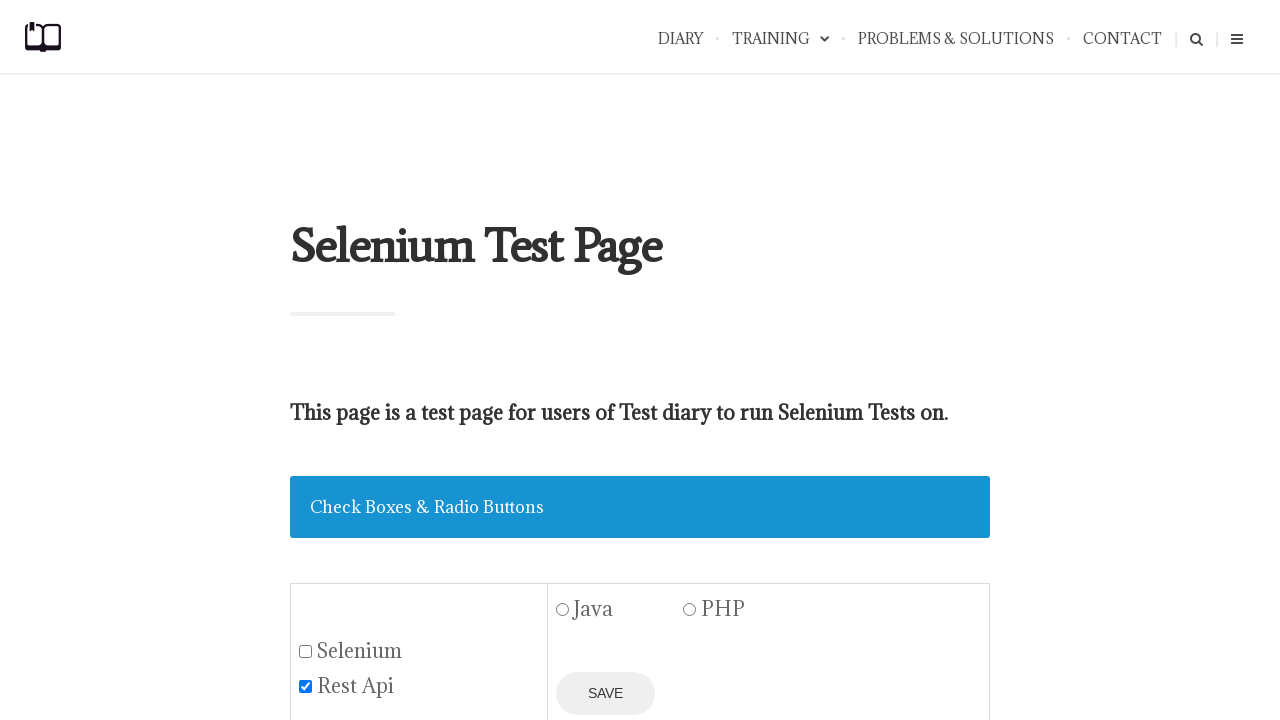

Waited for 'Open page in a new window' link to be visible
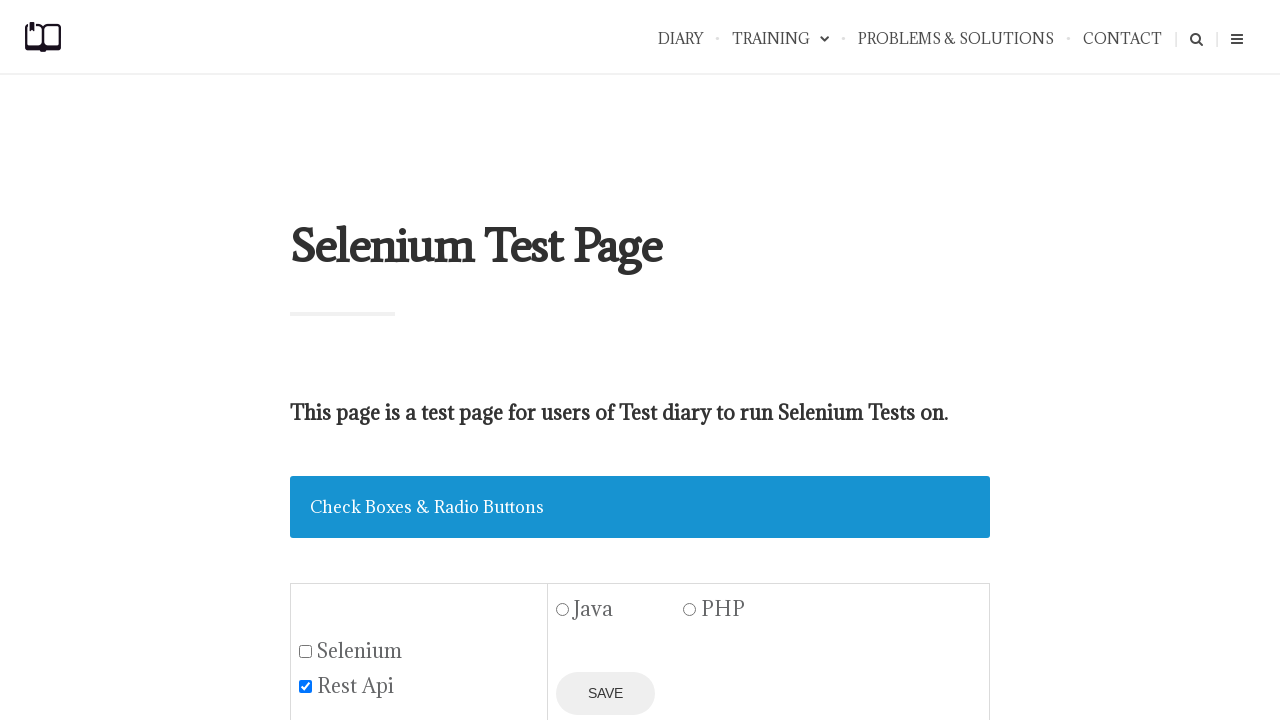

Clicked link to open new window at (420, 360) on text=Open page in a new window
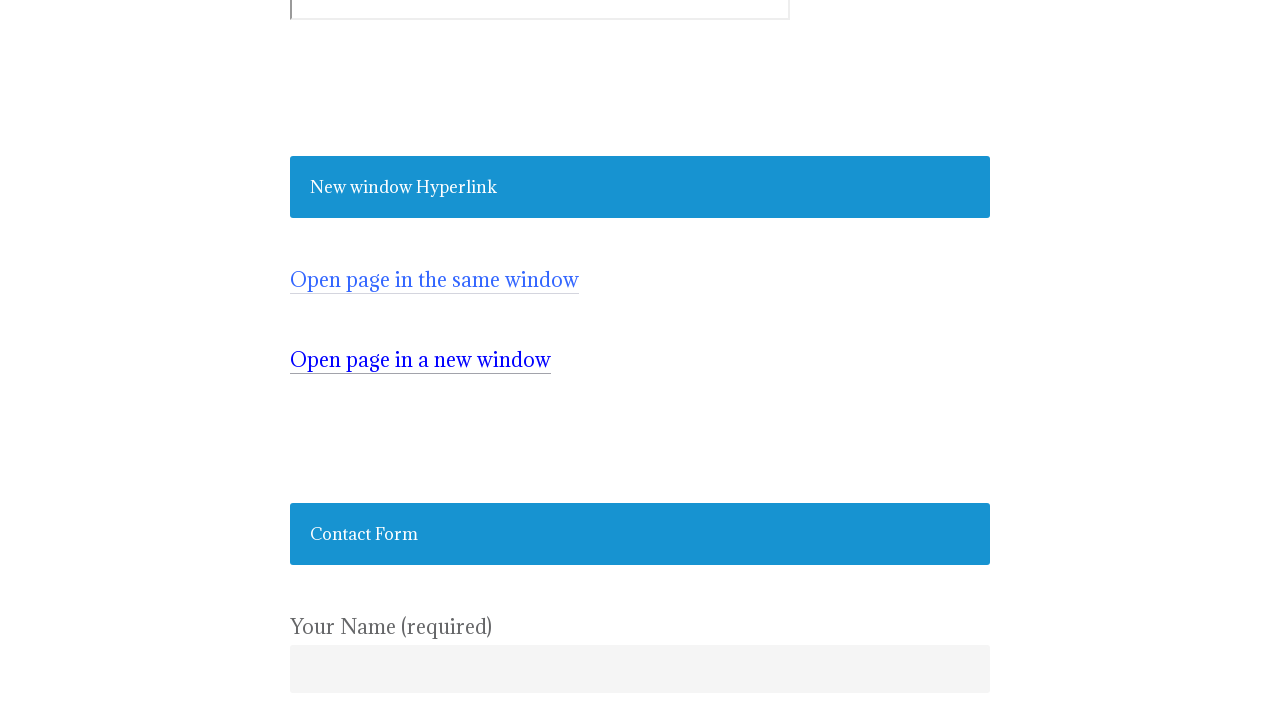

Retrieved new window page object
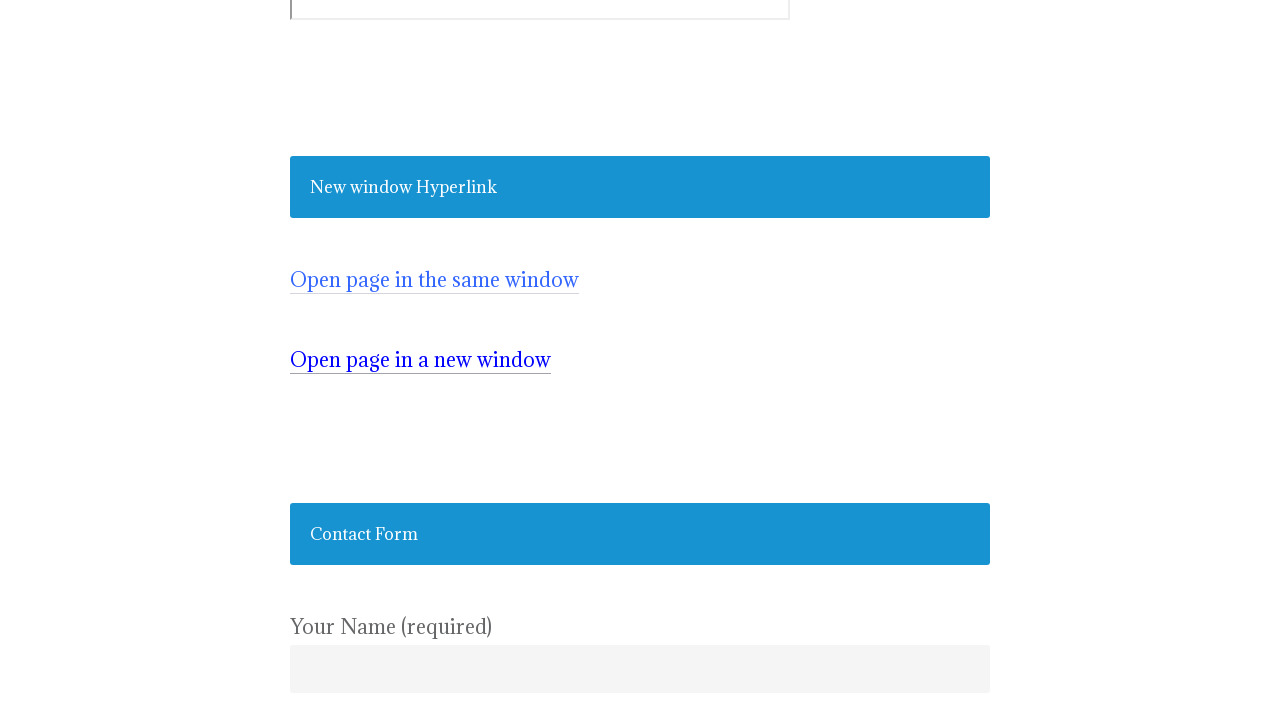

Verified element #testpagelink exists in new window
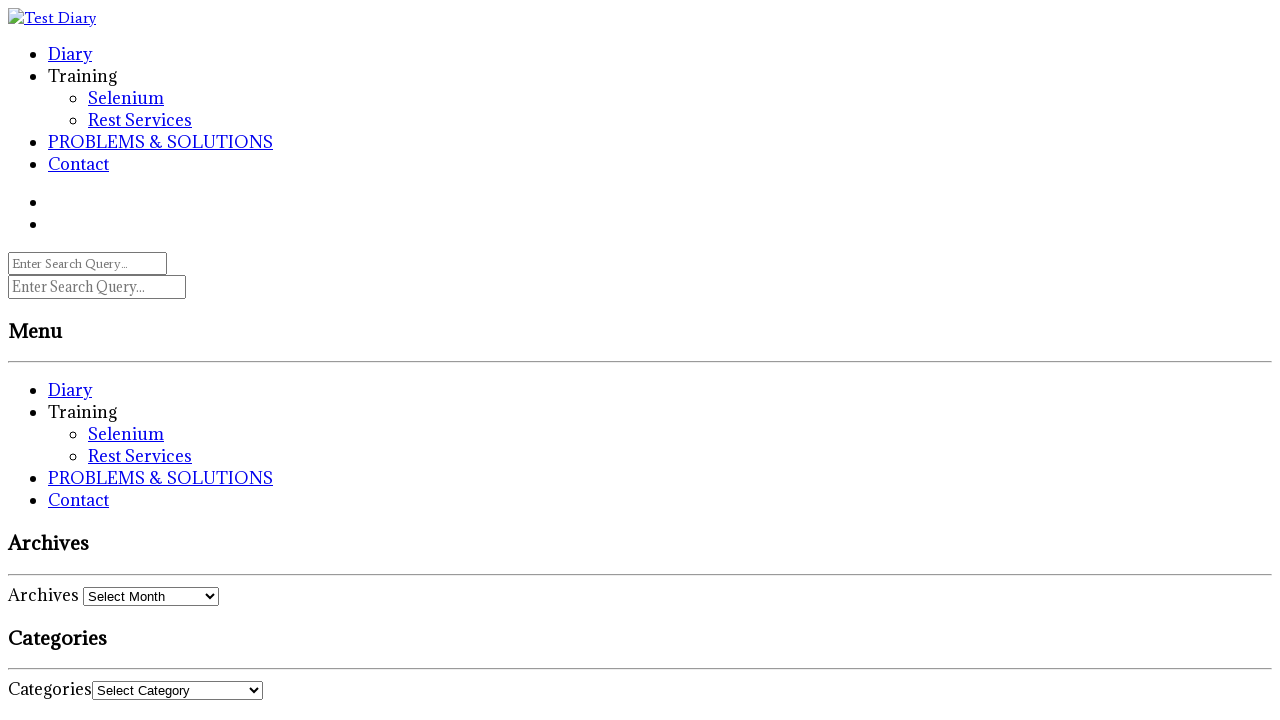

Closed new window
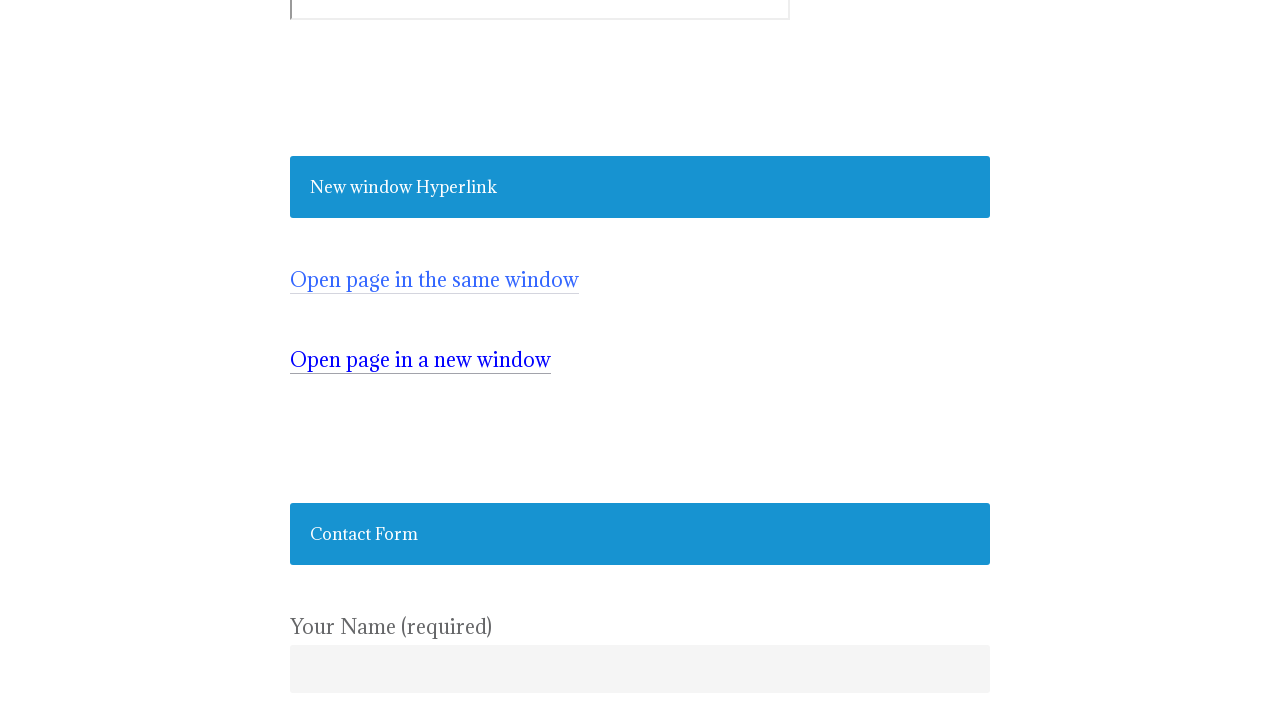

Verified return to original window with 'Open page in a new window' link visible
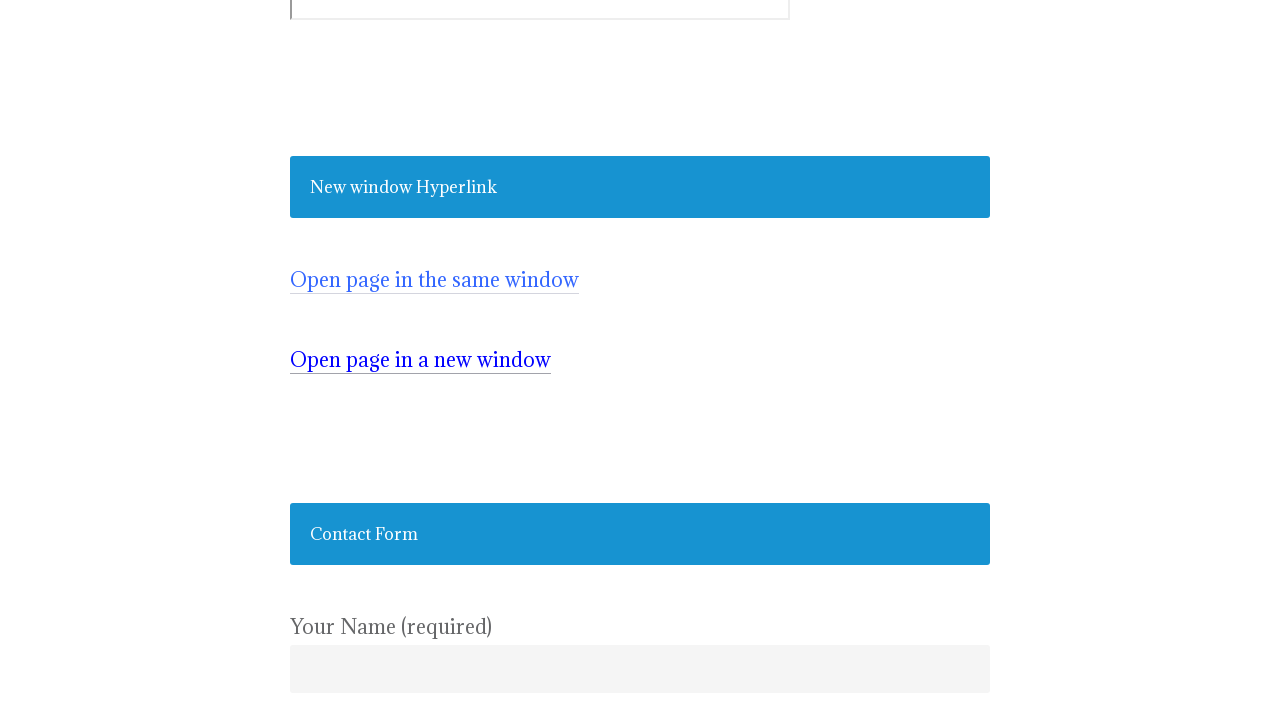

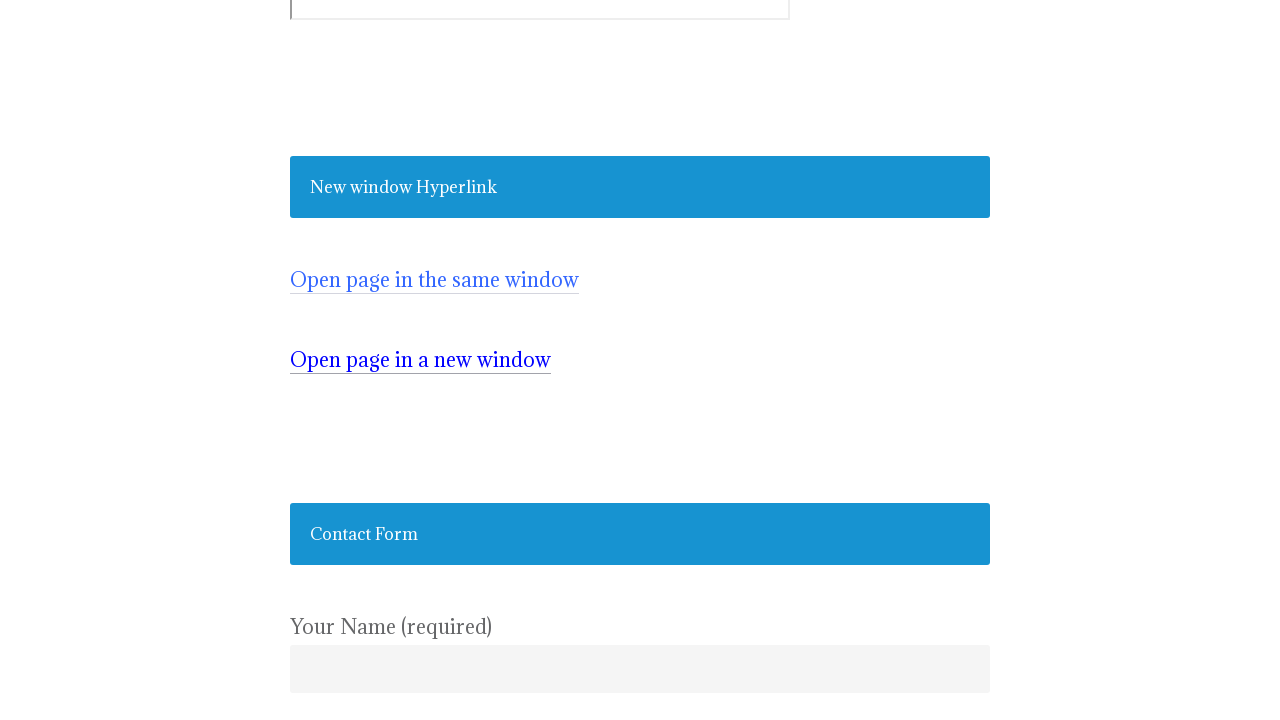